Tests the Elements page by filling out a text box form with full name, email, current address, and permanent address, then submitting the form.

Starting URL: https://demoqa.com/elements

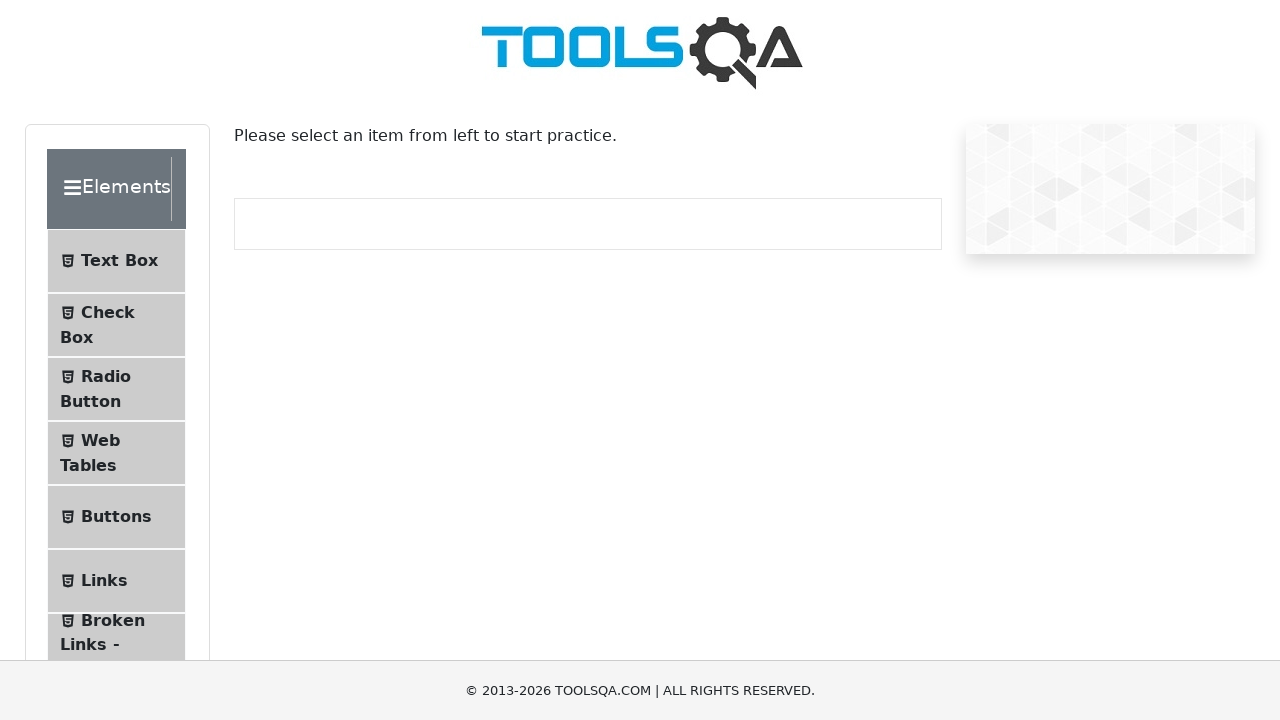

Clicked on Text Box tab at (119, 261) on text=Text Box
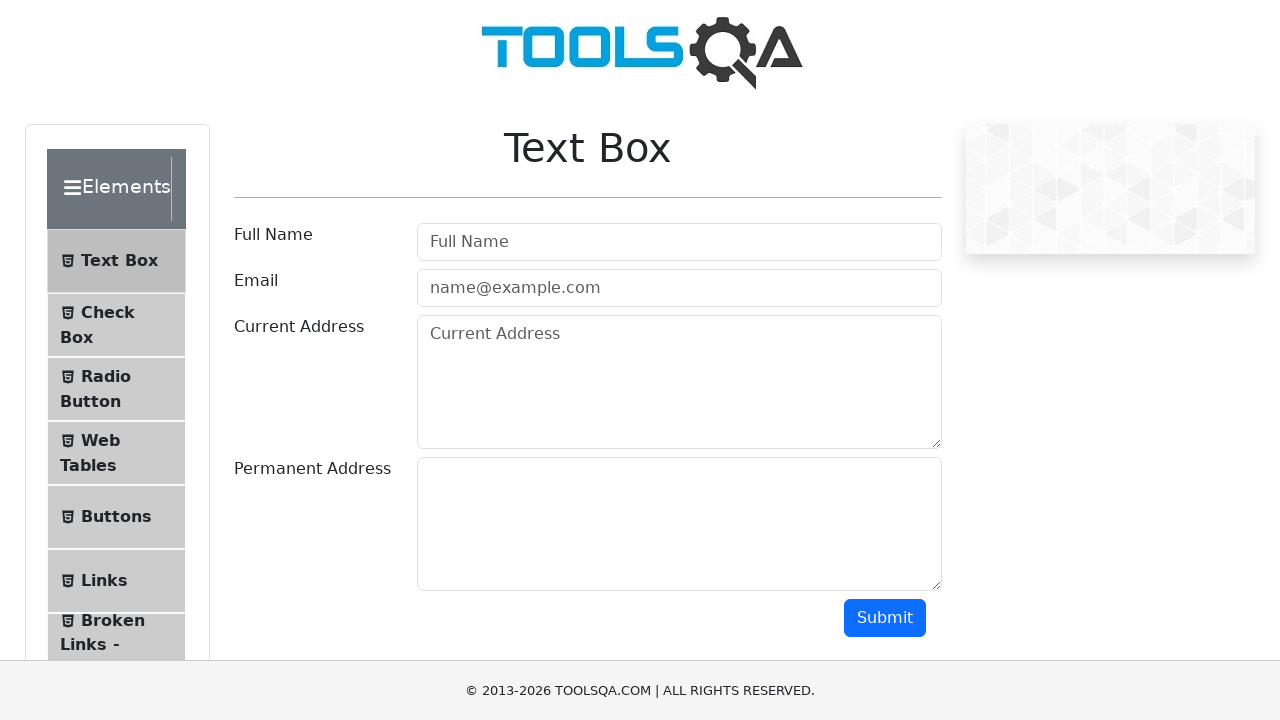

Filled full name field with 'Govind' on #userName
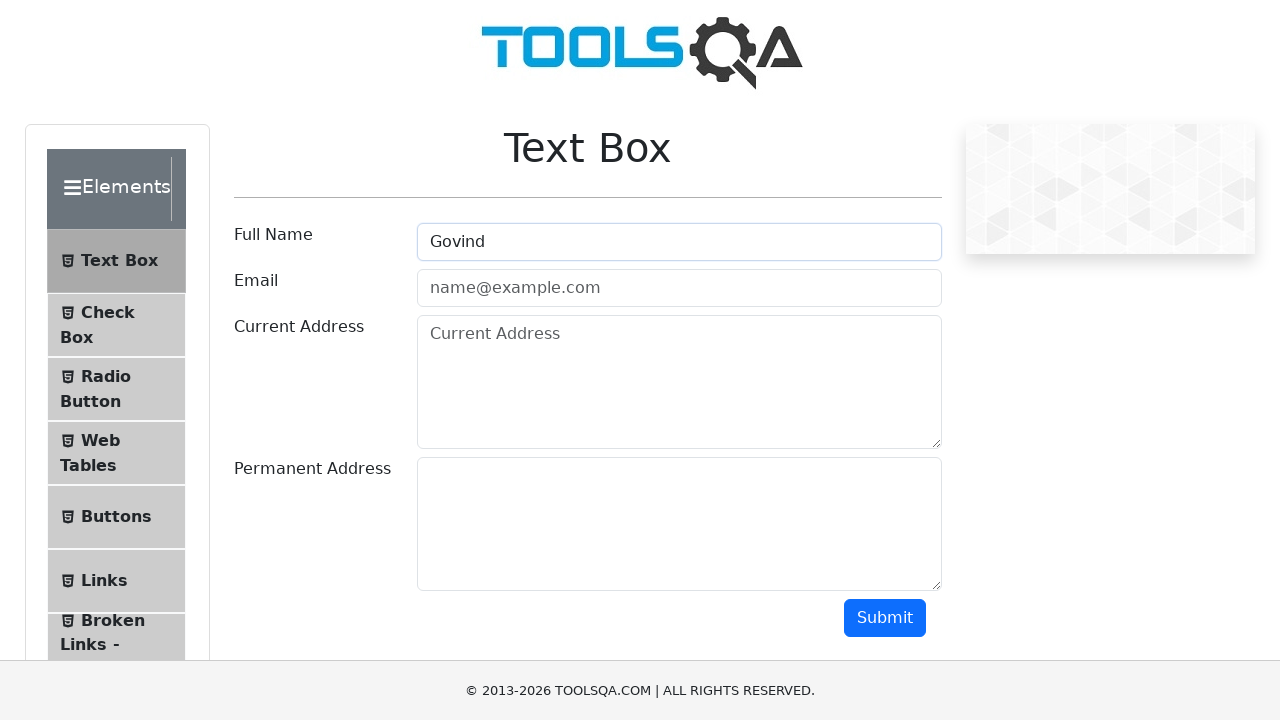

Filled email field with 'sampleemail@gmail.com' on #userEmail
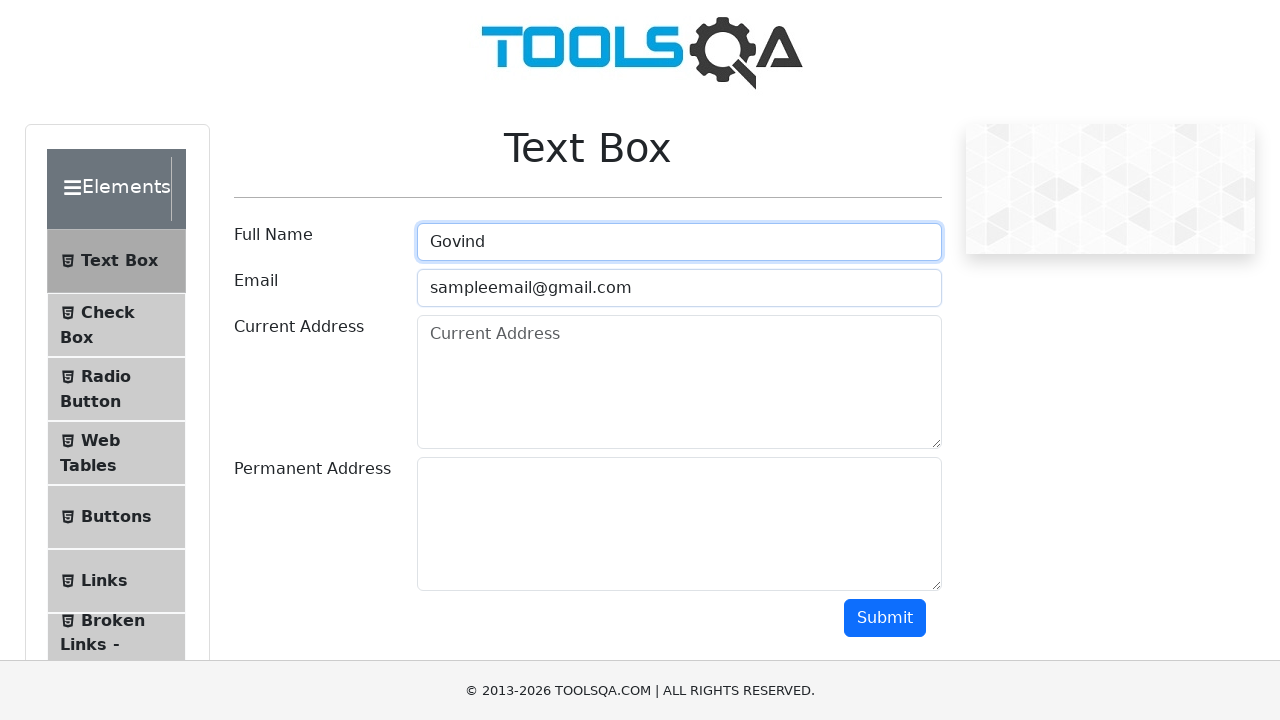

Filled current address field with 'Sowkarpet' on #currentAddress
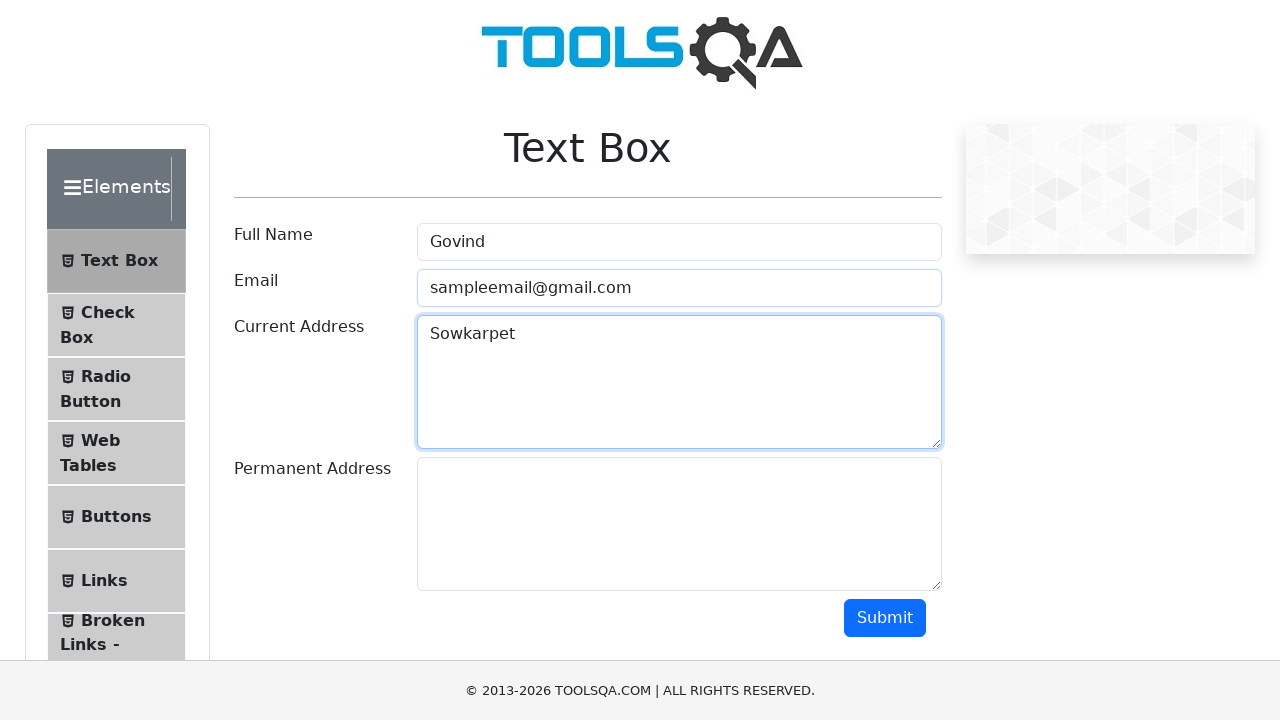

Filled permanent address field with 'Madipakkam' on #permanentAddress
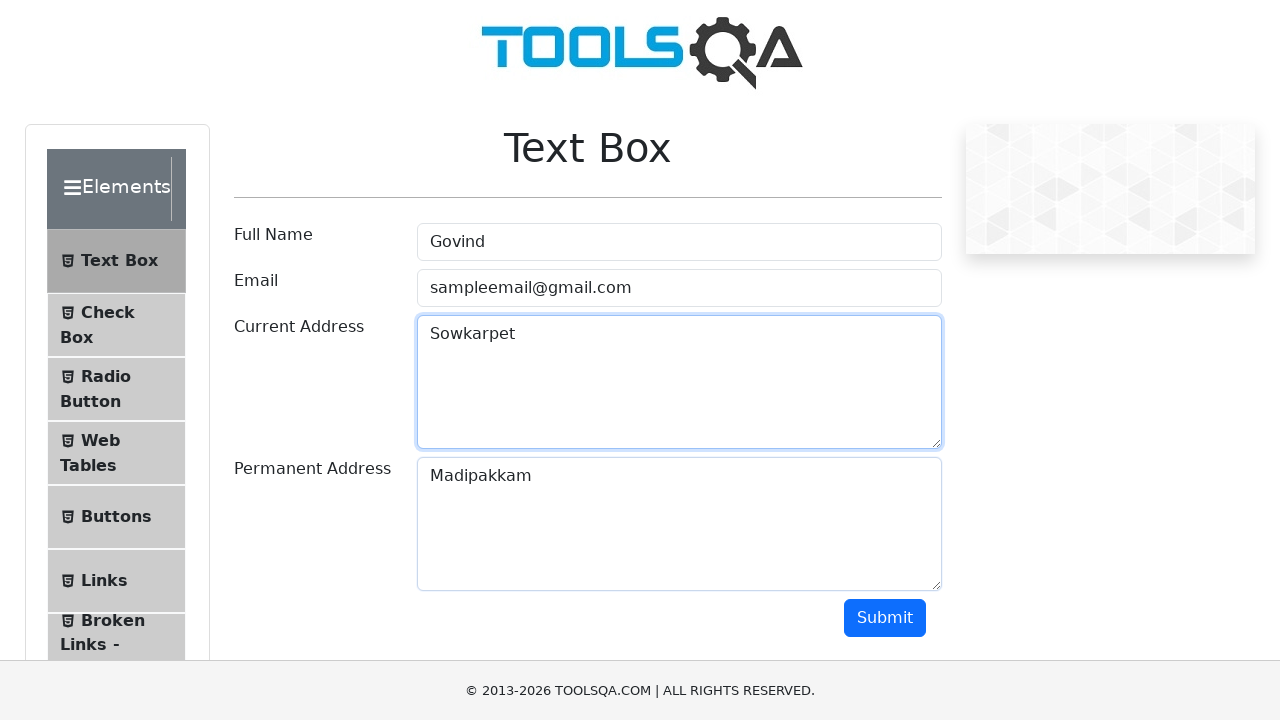

Clicked submit button to submit the form at (885, 618) on #submit
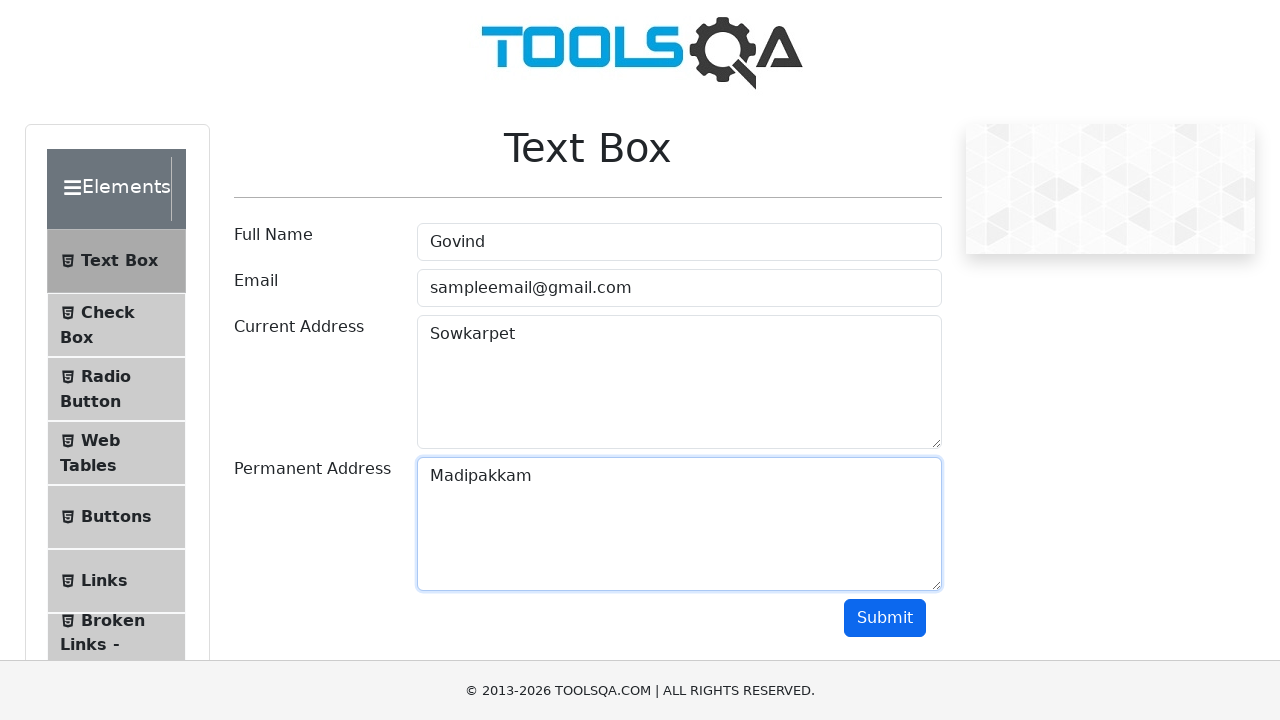

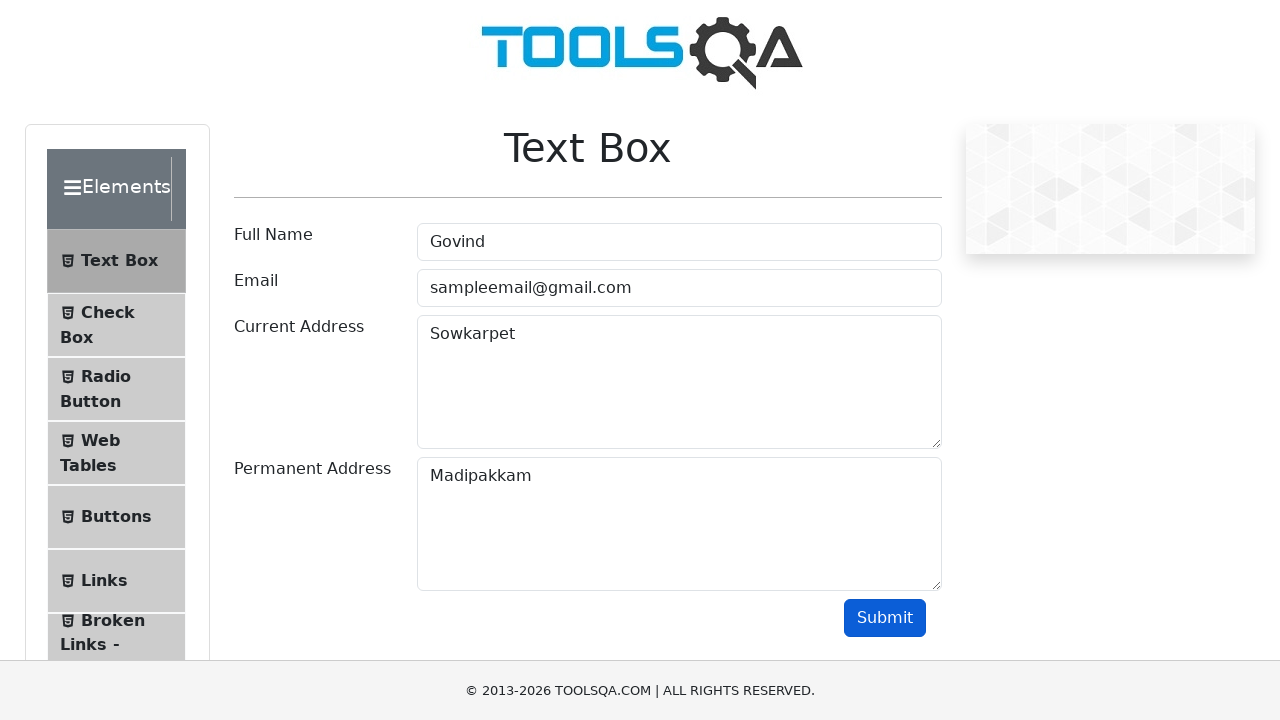